Tests clicking on a button with a dynamic ID by locating it via CSS class selector on the UI Testing Playground website

Starting URL: http://uitestingplayground.com/dynamicid

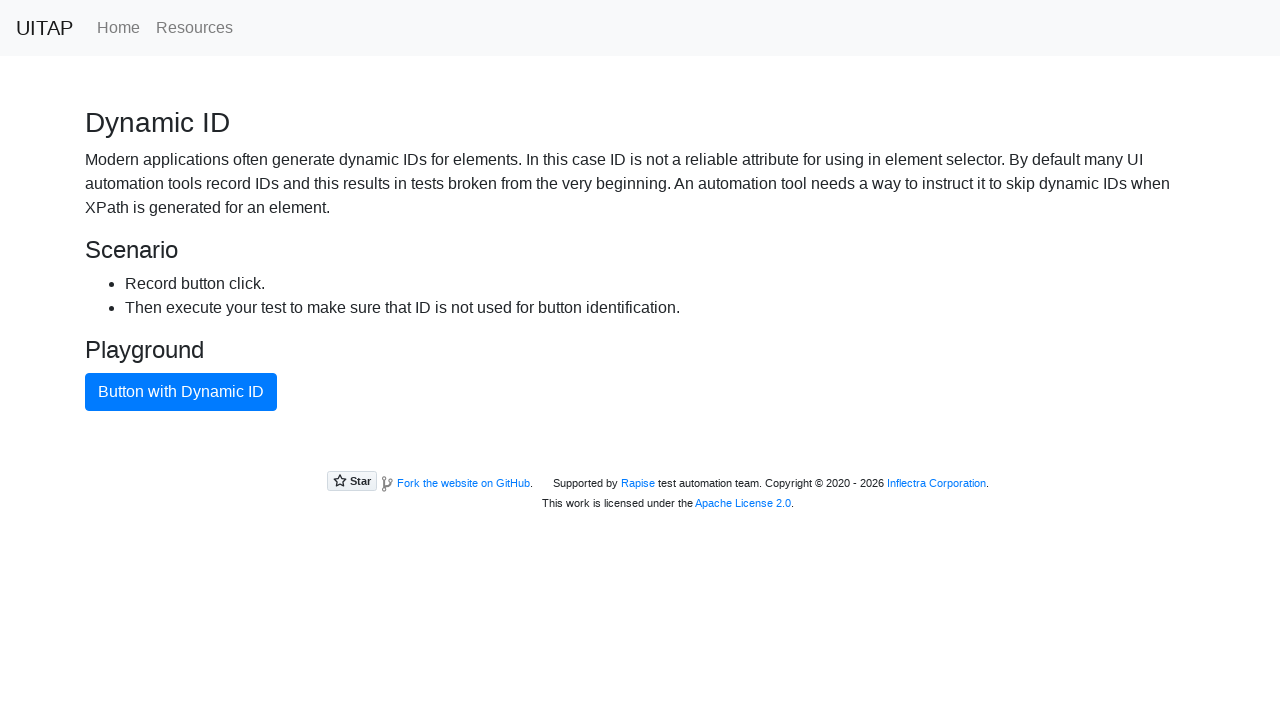

Navigated to UI Testing Playground dynamic ID page
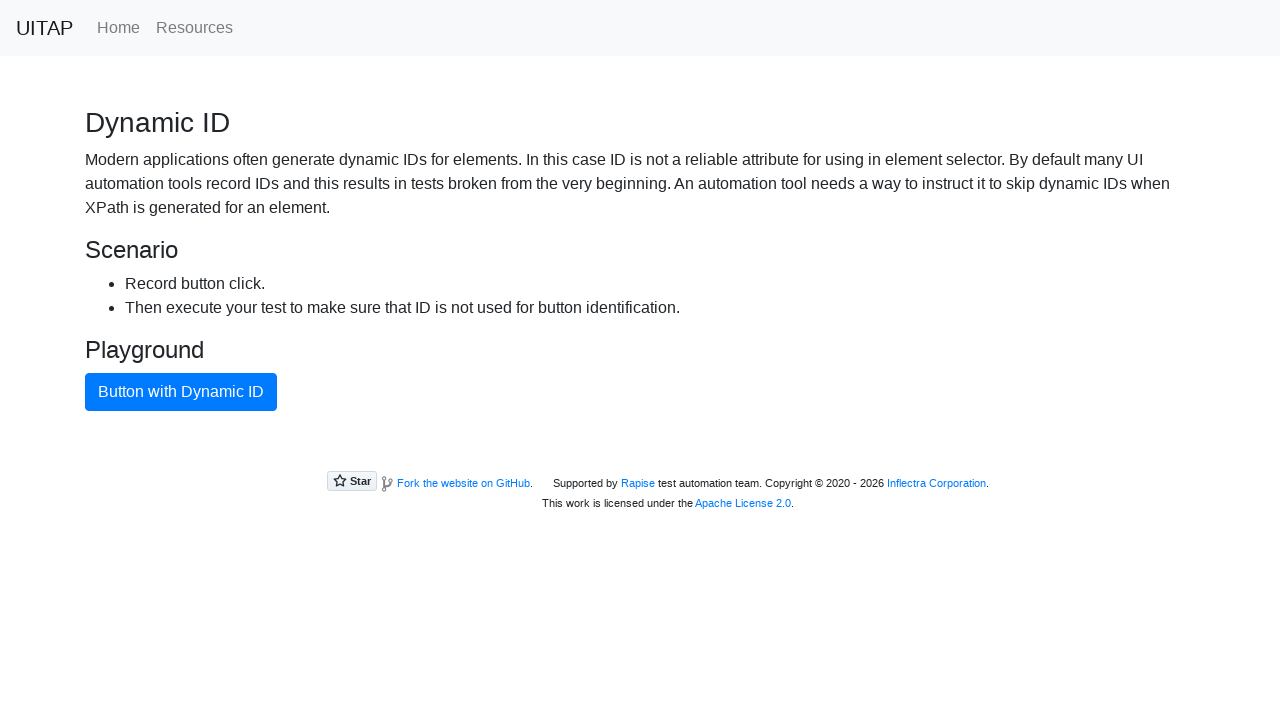

Clicked on the blue button with dynamic ID using CSS class selector at (181, 392) on button.btn-primary
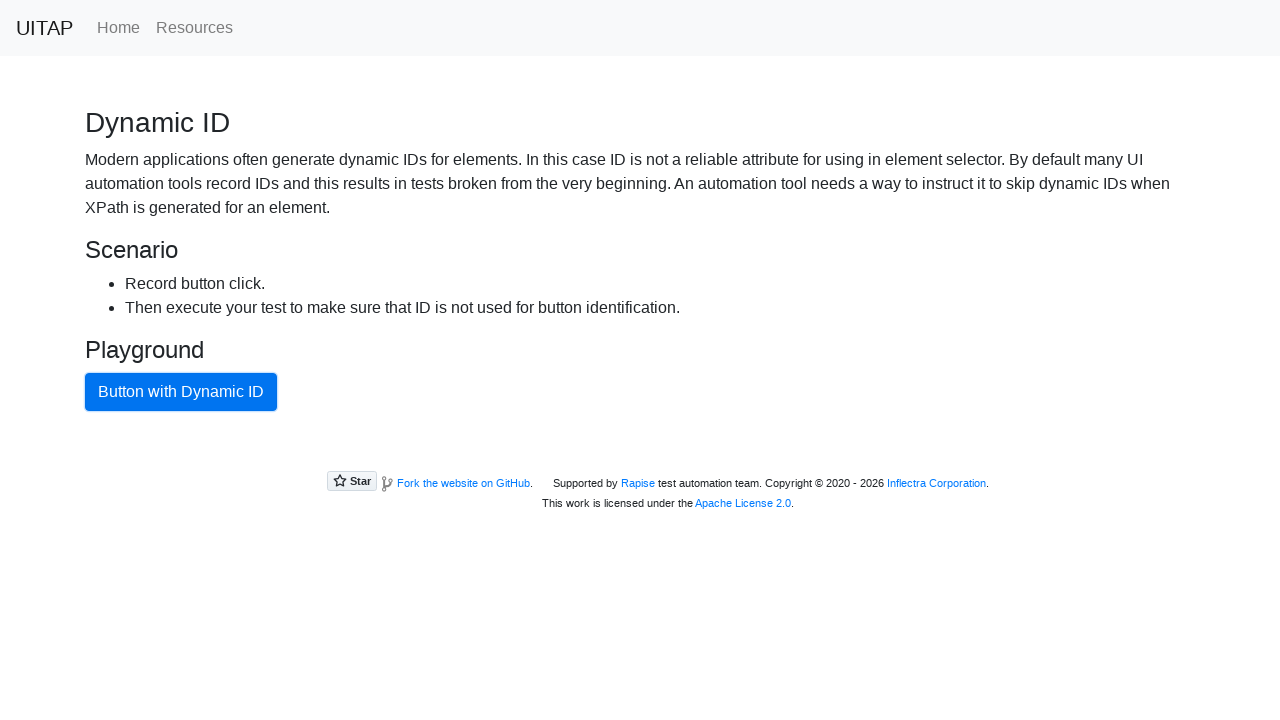

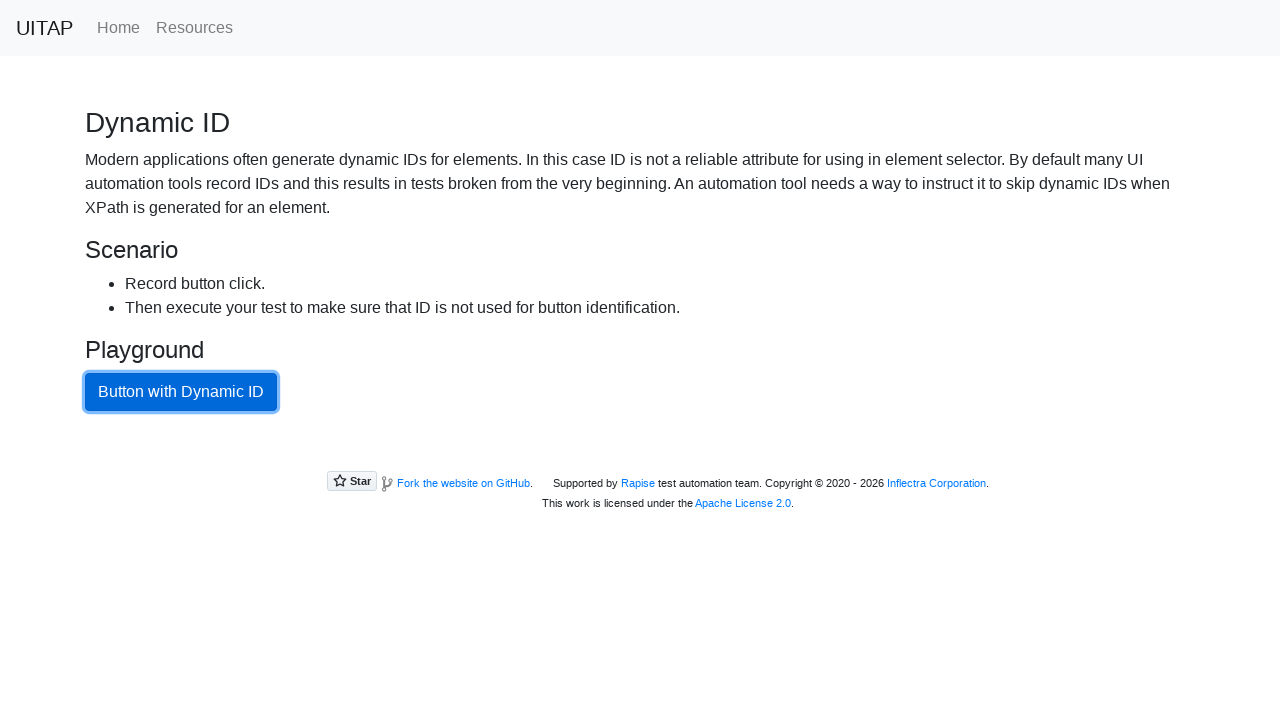